Tests browser back button navigation through filter views

Starting URL: https://demo.playwright.dev/todomvc

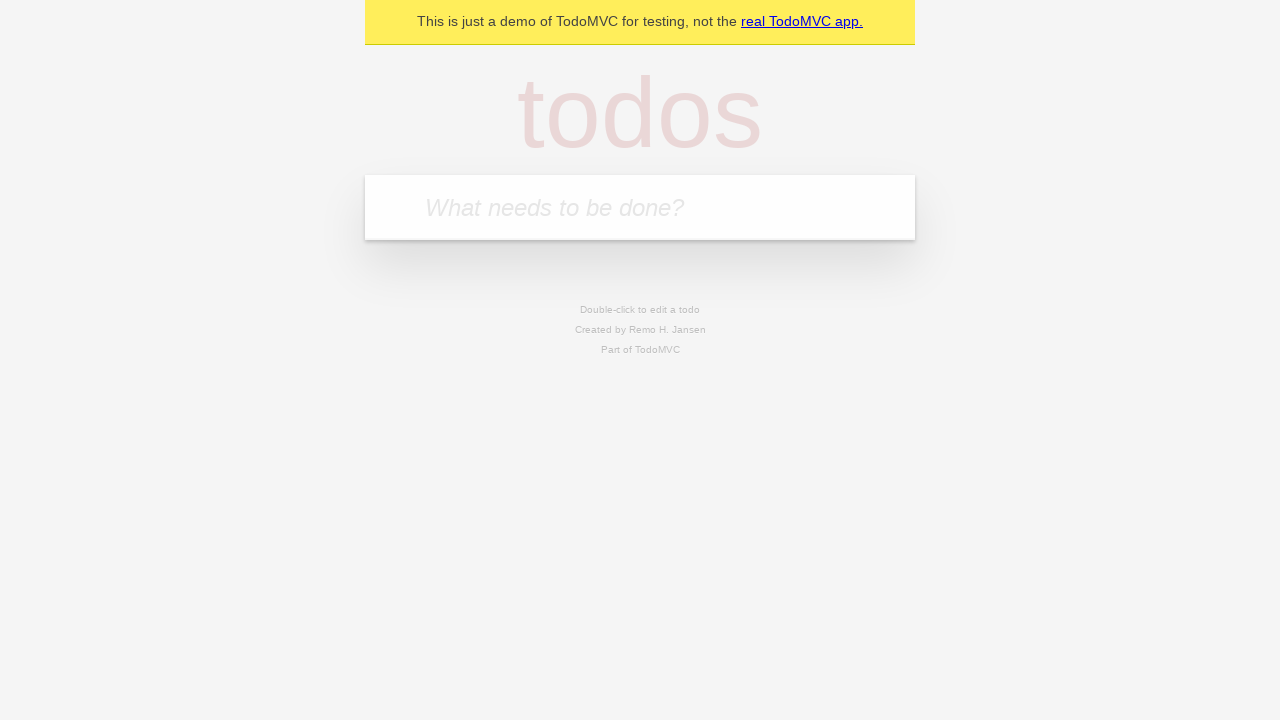

Filled todo input with 'buy some cheese' on internal:attr=[placeholder="What needs to be done?"i]
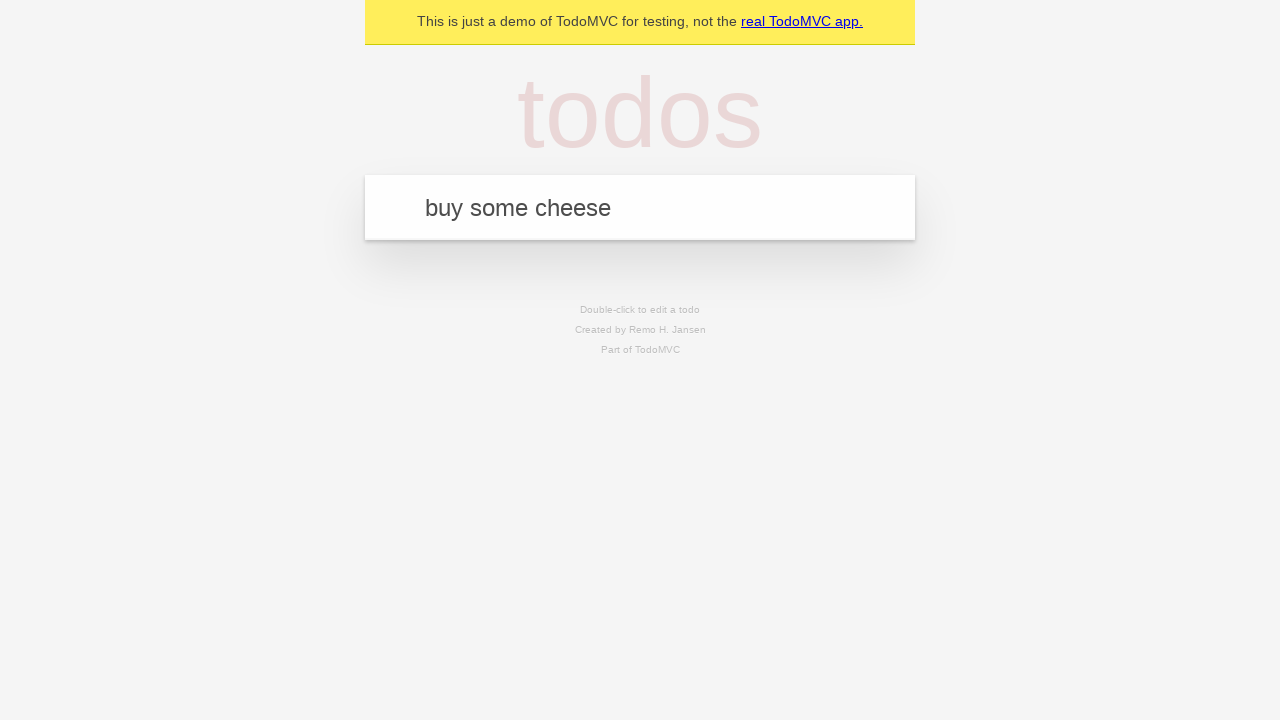

Pressed Enter to create first todo item on internal:attr=[placeholder="What needs to be done?"i]
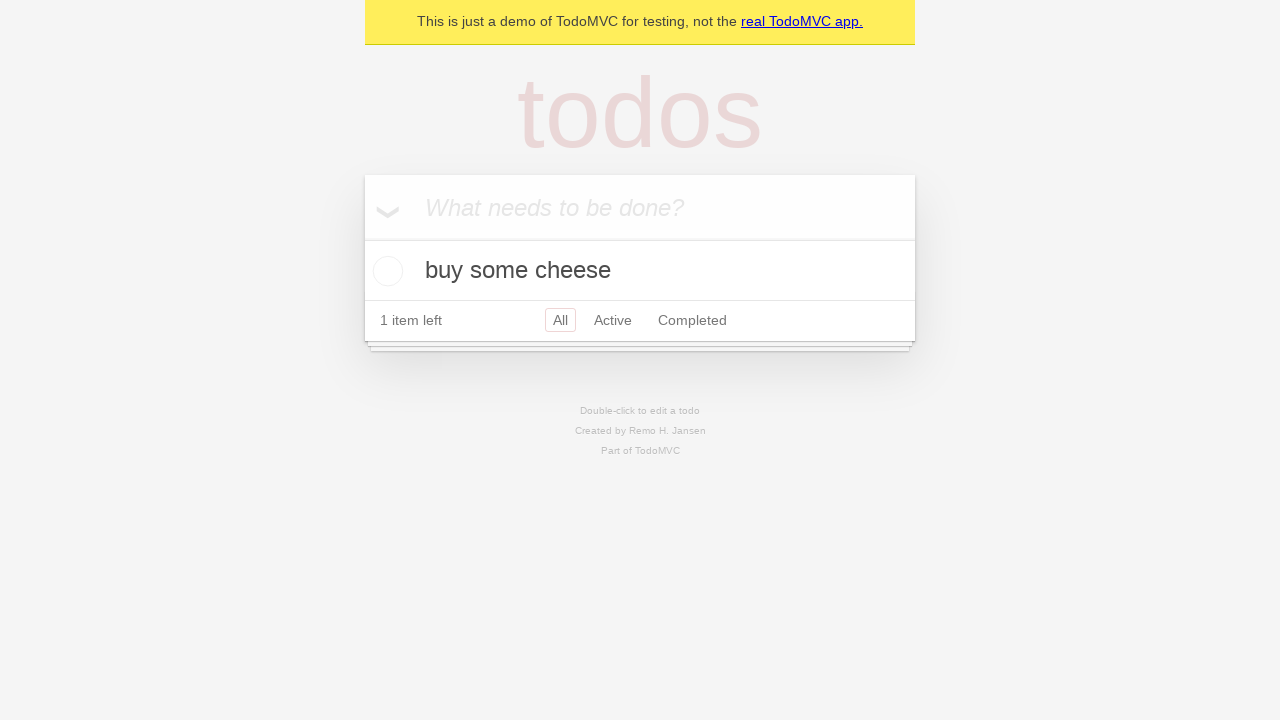

Filled todo input with 'feed the cat' on internal:attr=[placeholder="What needs to be done?"i]
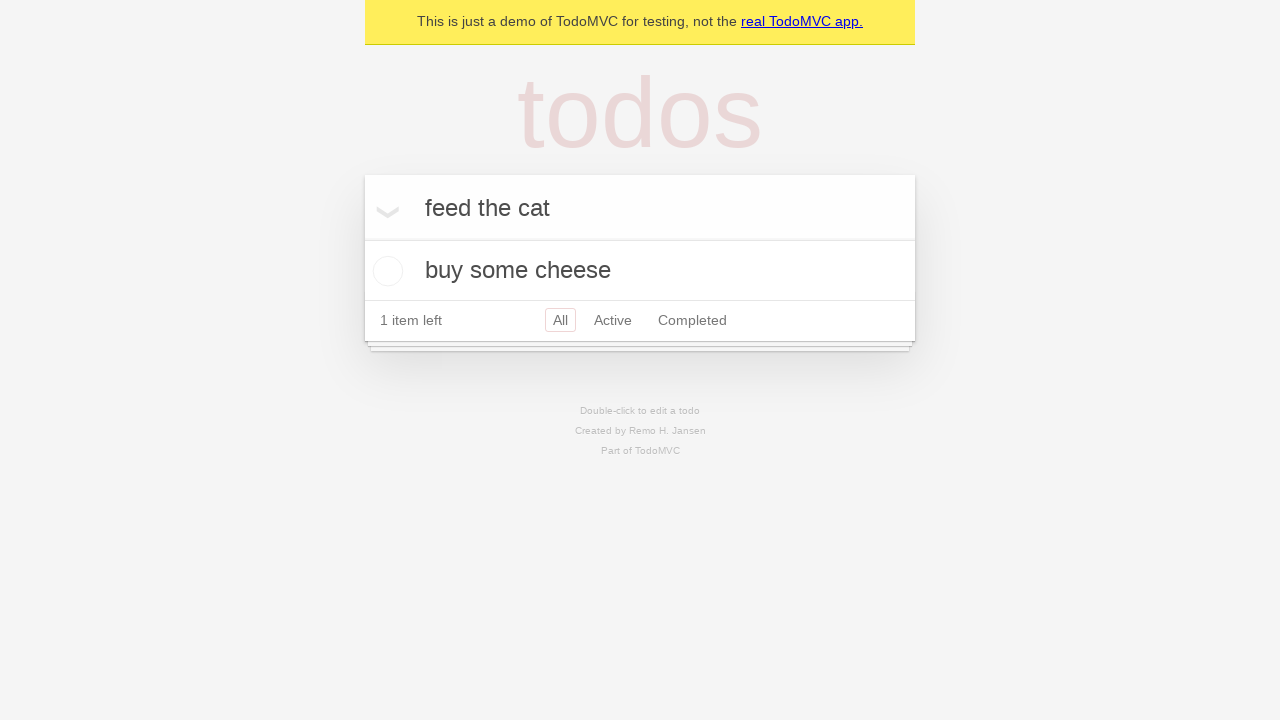

Pressed Enter to create second todo item on internal:attr=[placeholder="What needs to be done?"i]
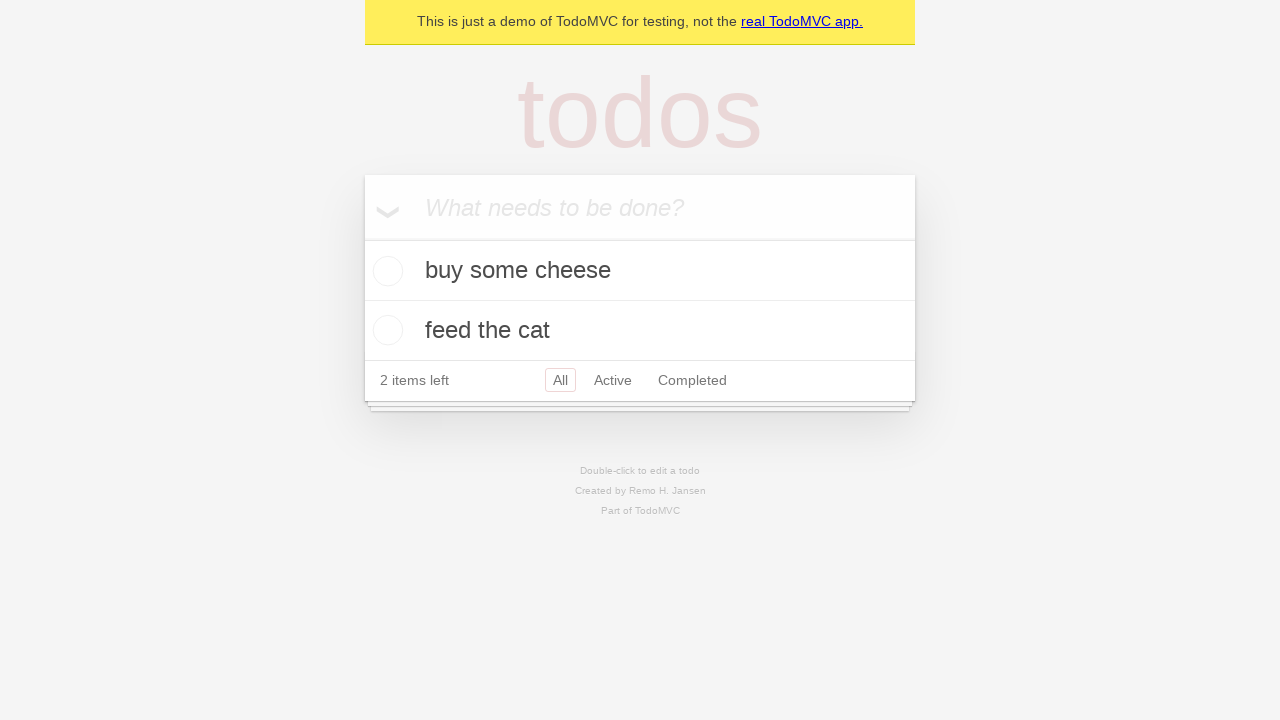

Filled todo input with 'book a doctors appointment' on internal:attr=[placeholder="What needs to be done?"i]
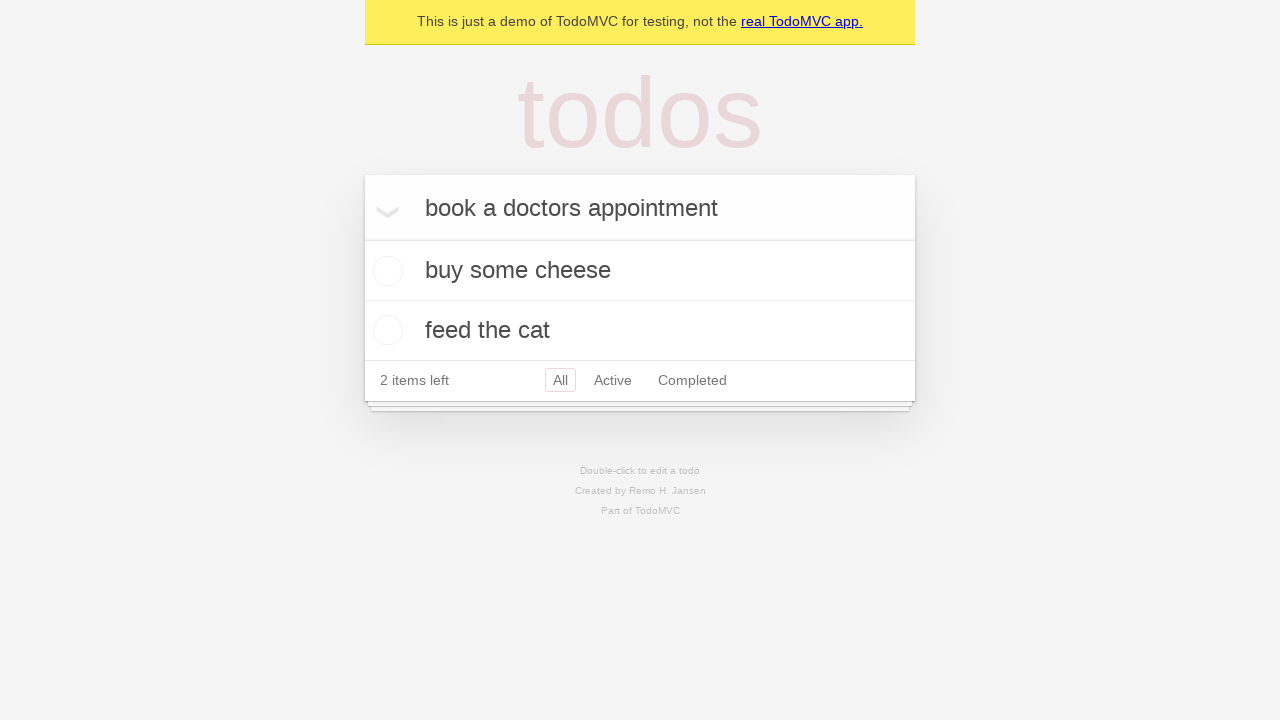

Pressed Enter to create third todo item on internal:attr=[placeholder="What needs to be done?"i]
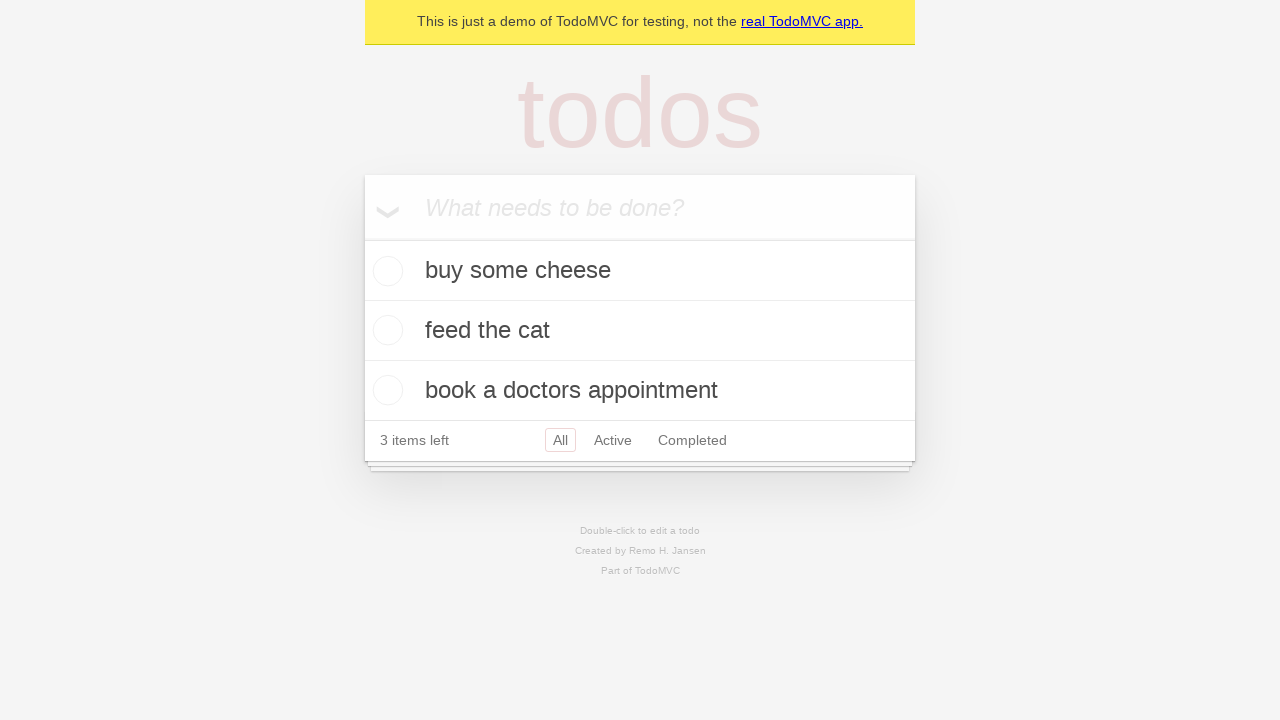

Checked the second todo item to mark it as completed at (385, 330) on .todo-list li .toggle >> nth=1
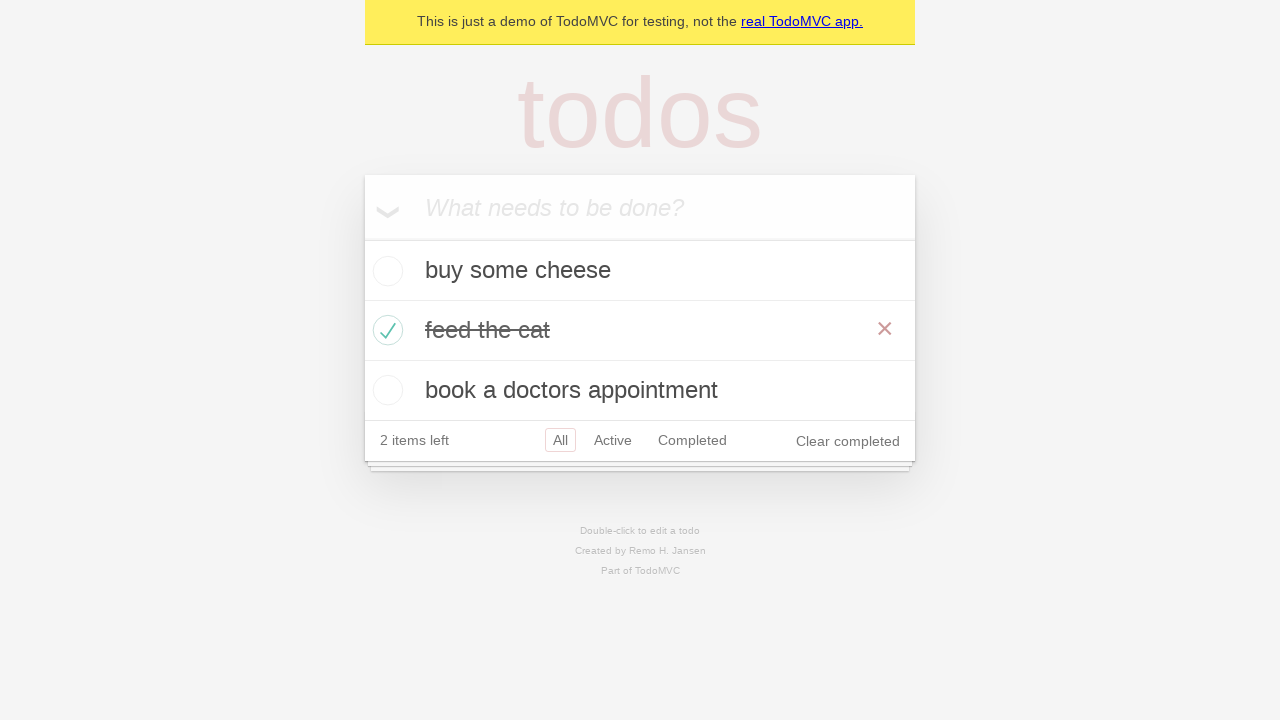

Clicked 'All' filter to show all todo items at (560, 440) on internal:role=link[name="All"i]
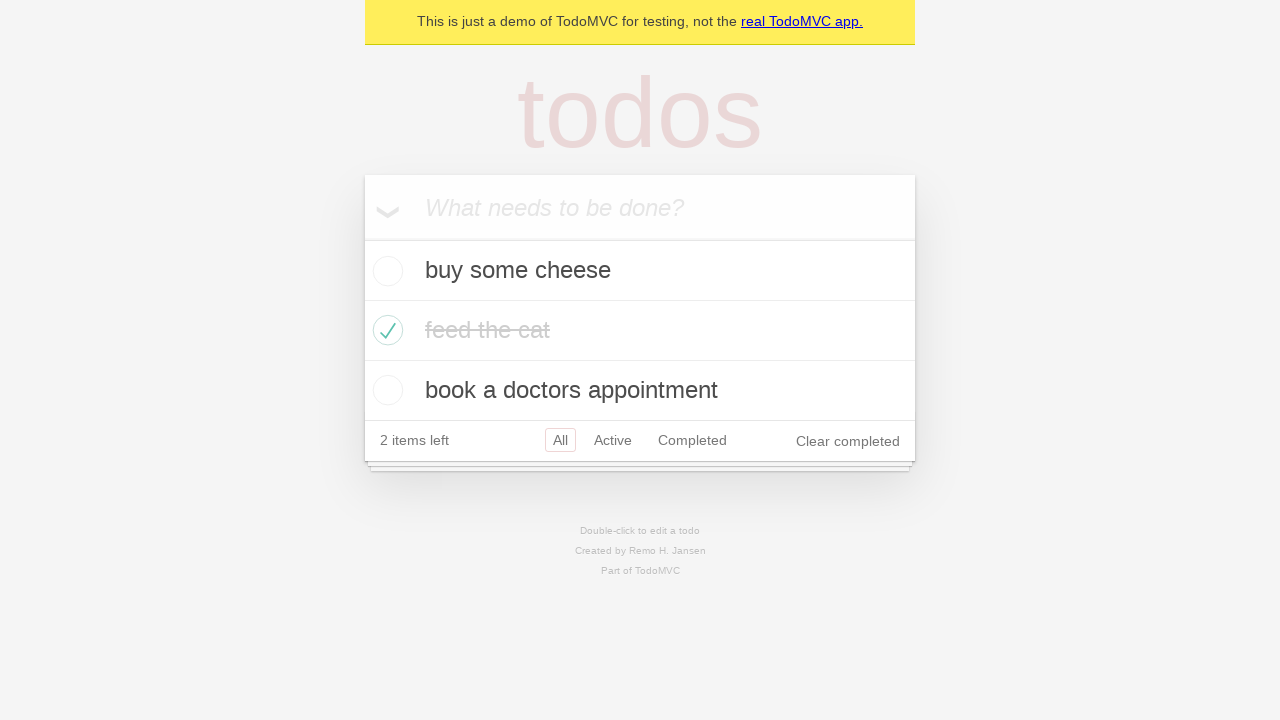

Clicked 'Active' filter to show only active todo items at (613, 440) on internal:role=link[name="Active"i]
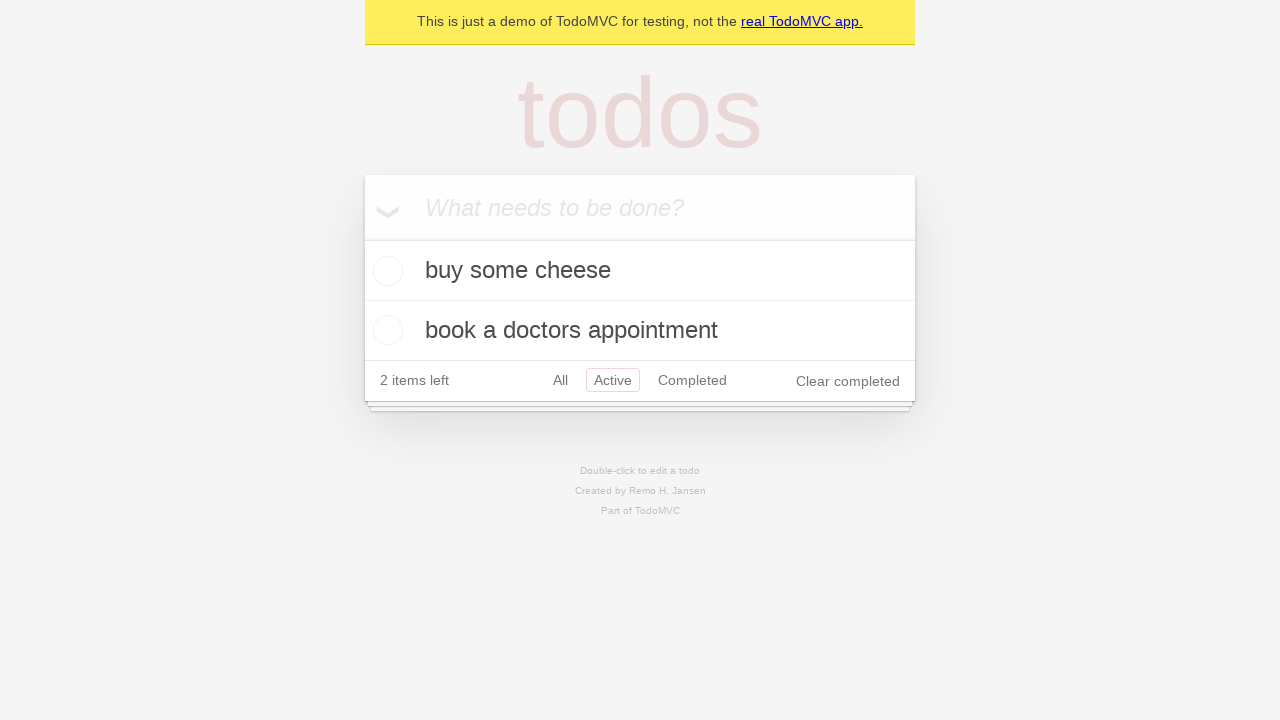

Clicked 'Completed' filter to show only completed todo items at (692, 380) on internal:role=link[name="Completed"i]
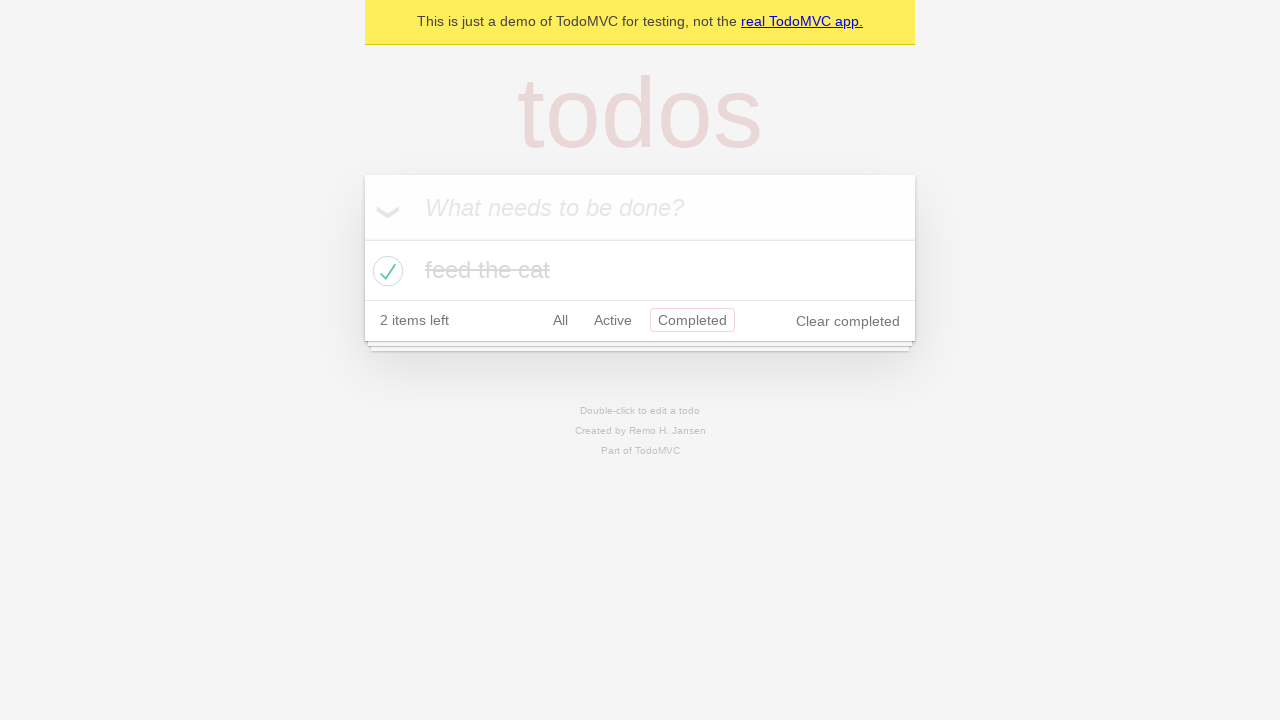

Navigated back to 'Active' filter view
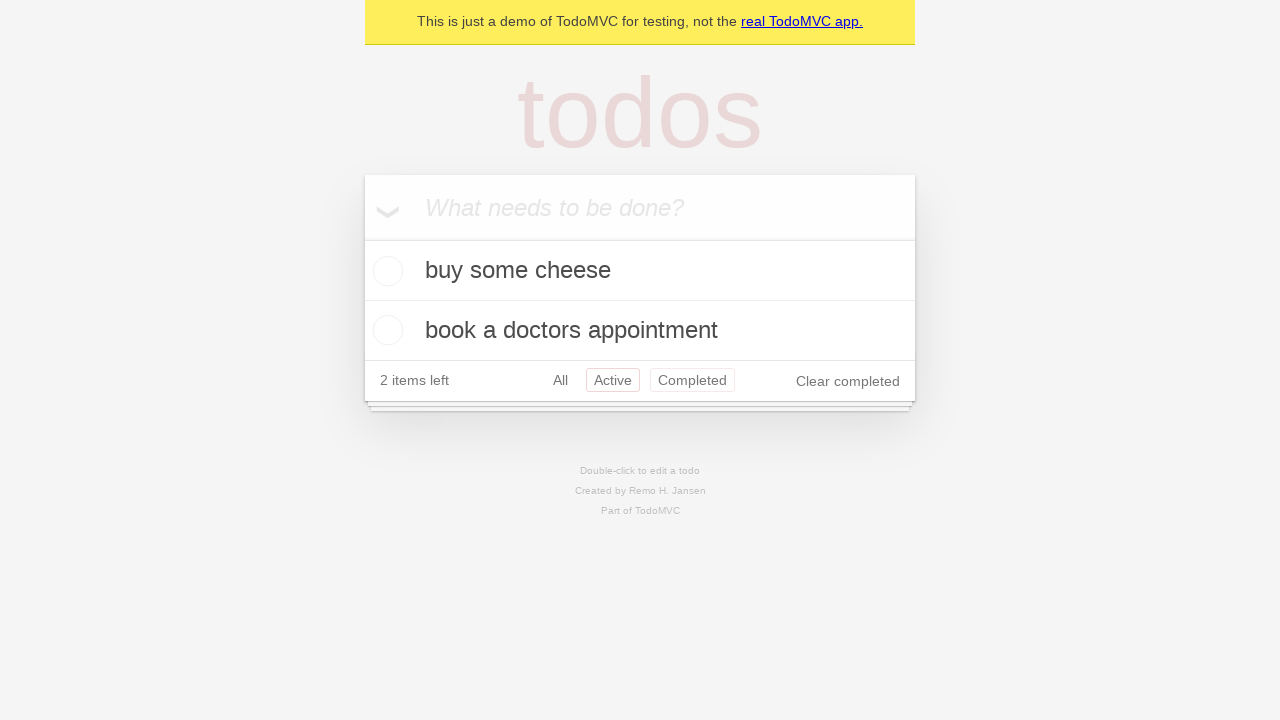

Navigated back to 'All' filter view
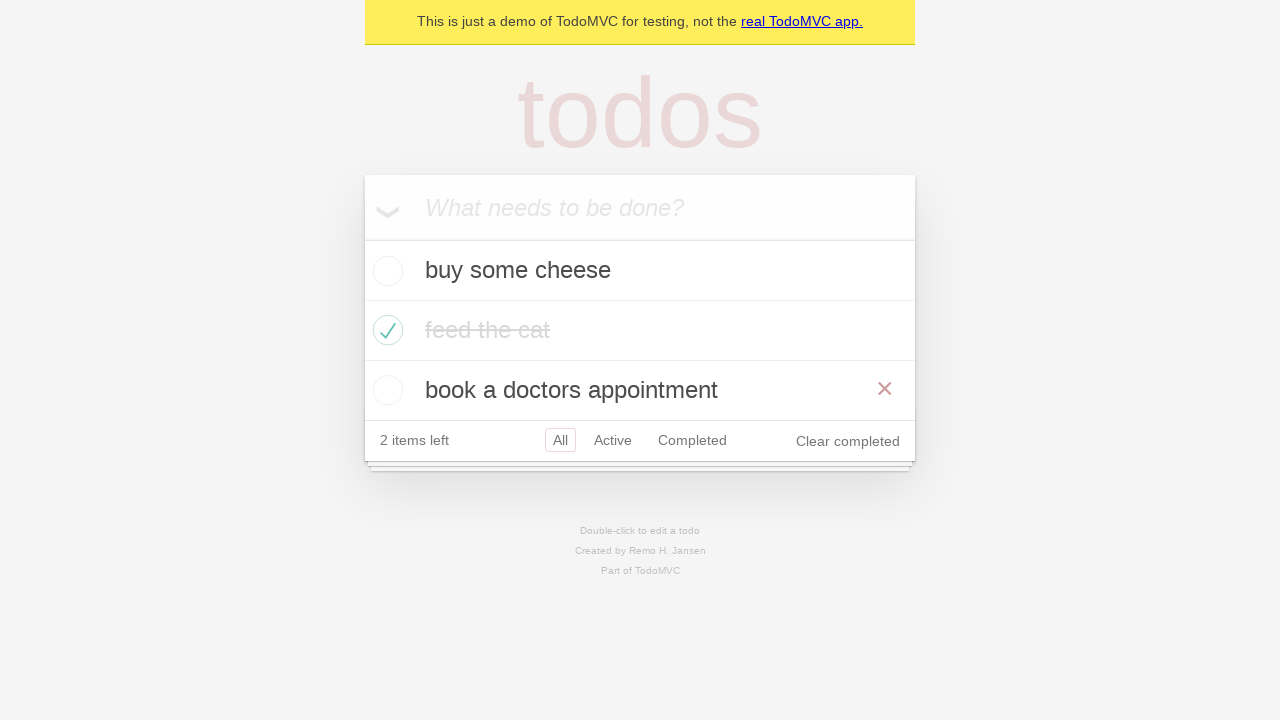

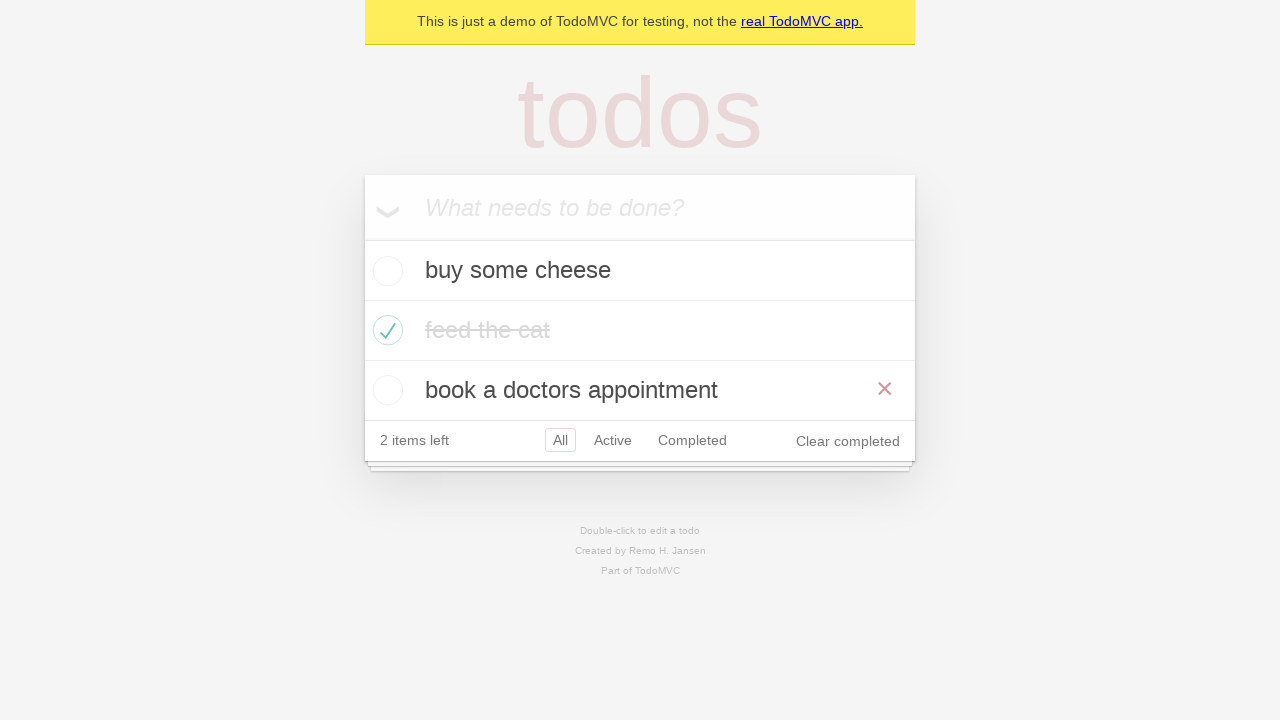